Tests product search functionality by searching for multiple products and verifying that results are displayed

Starting URL: https://naveenautomationlabs.com/opencart/index.php?route=account/login

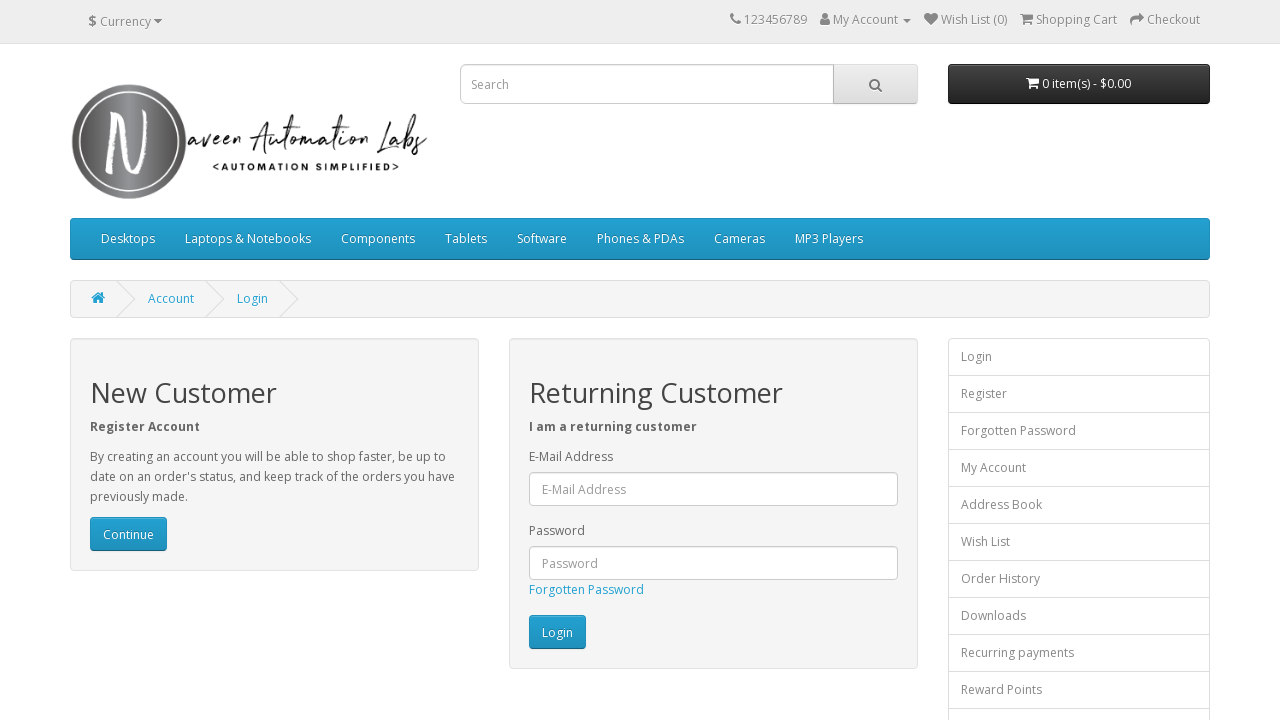

Cleared search box on input[name='search']
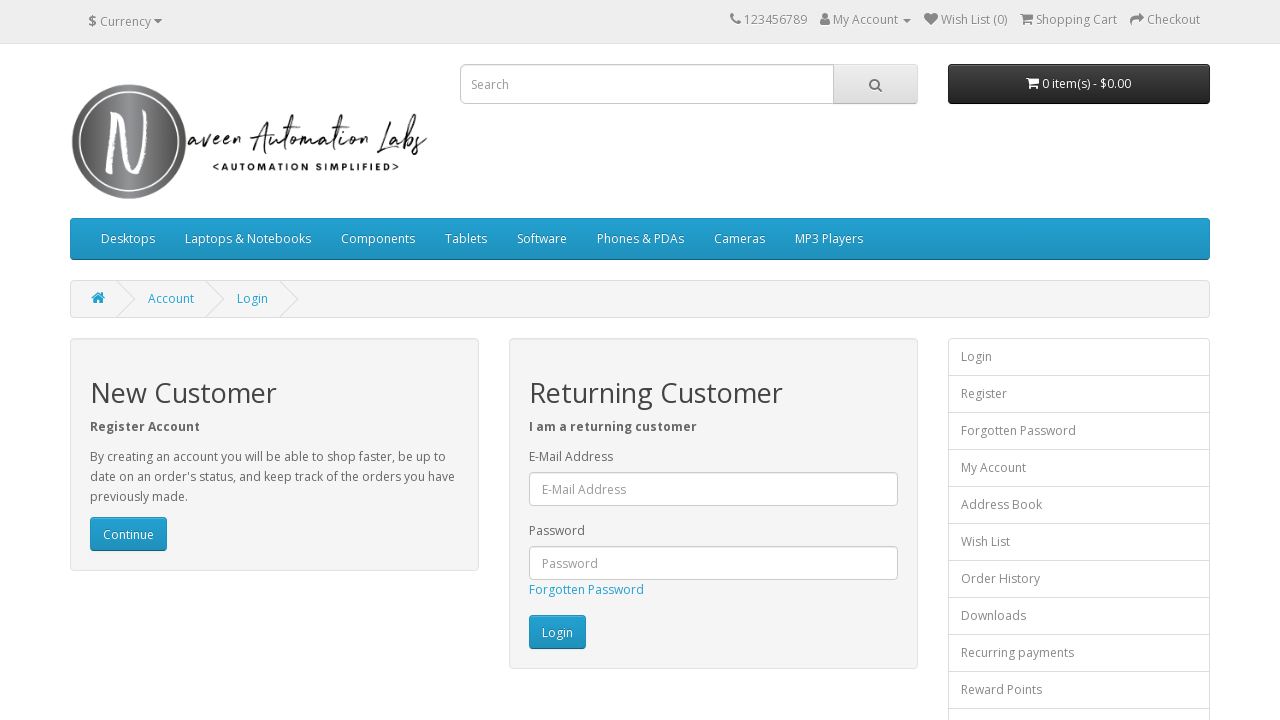

Filled search box with 'iMac' on input[name='search']
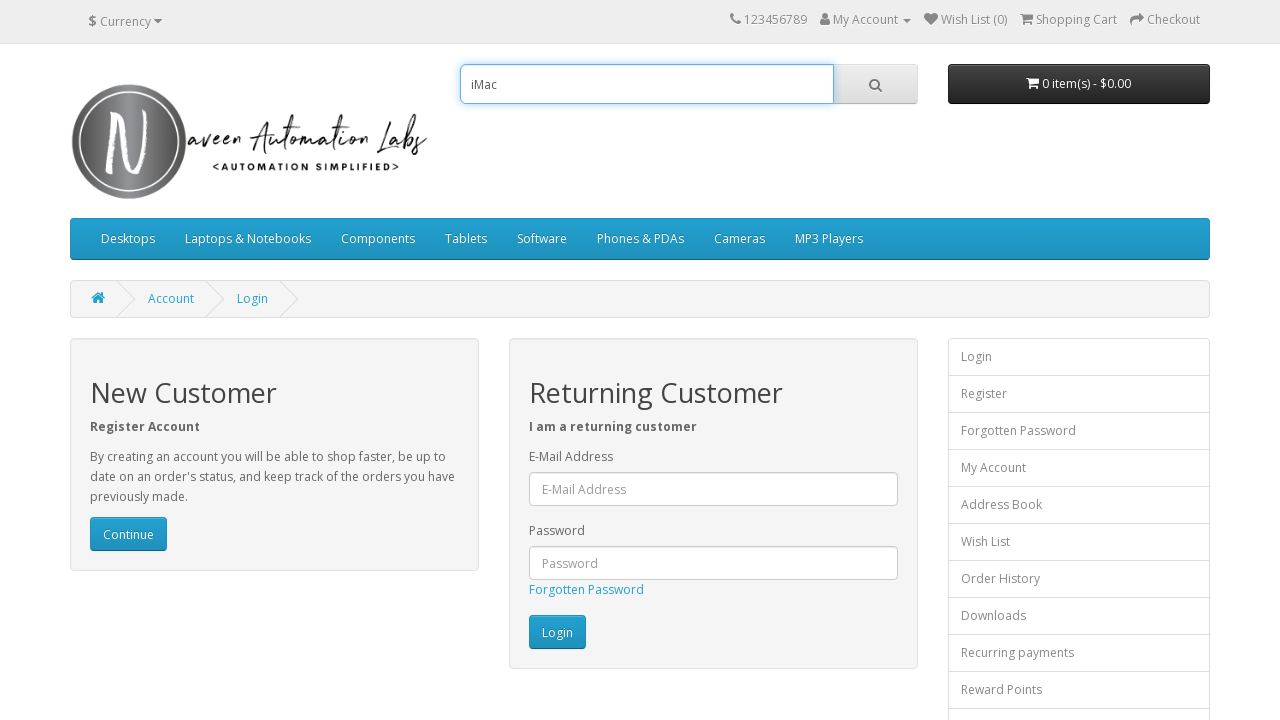

Clicked search button at (875, 84) on div#search button
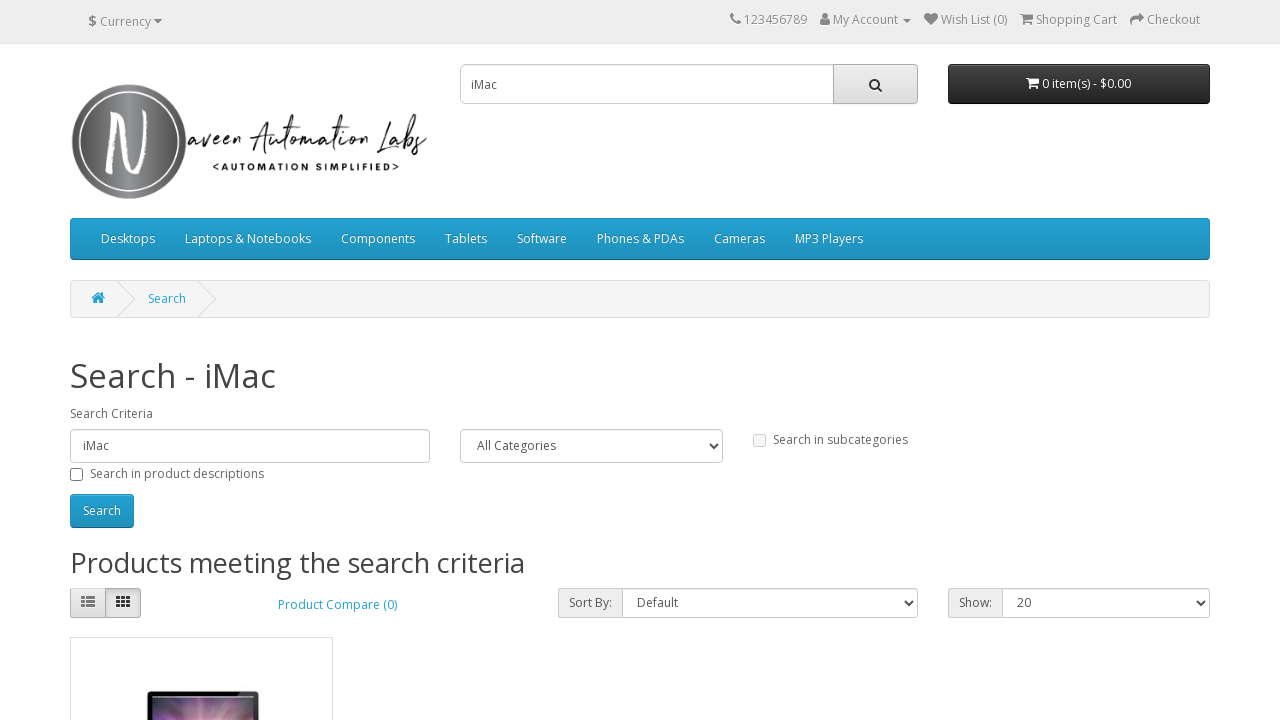

Search results loaded for 'iMac'
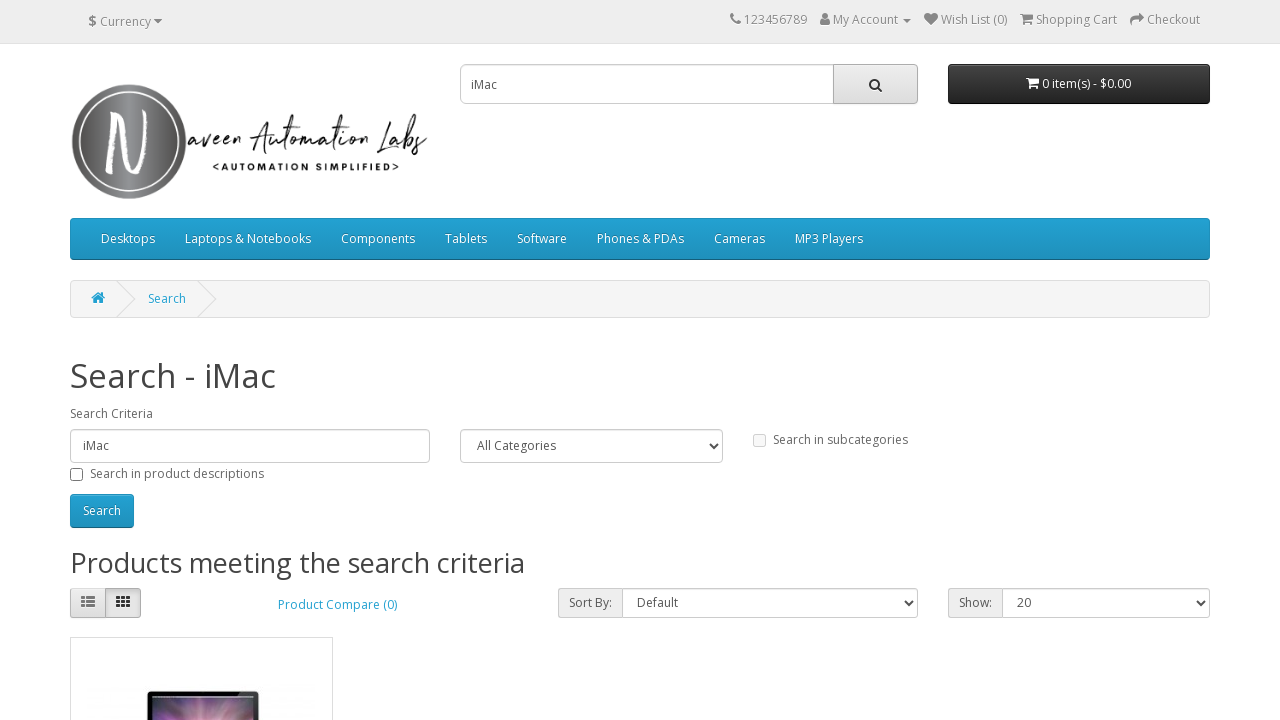

Verified 1 product(s) found for 'iMac'
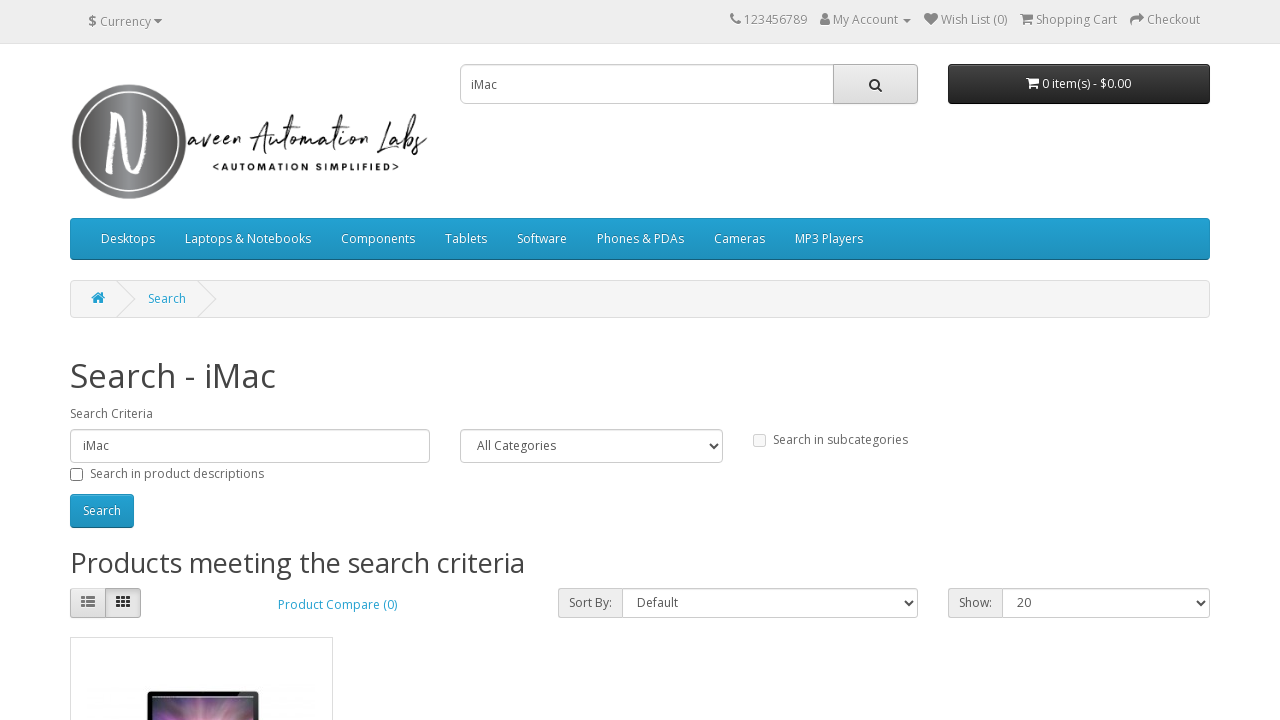

Assertion passed: at least one product found for 'iMac'
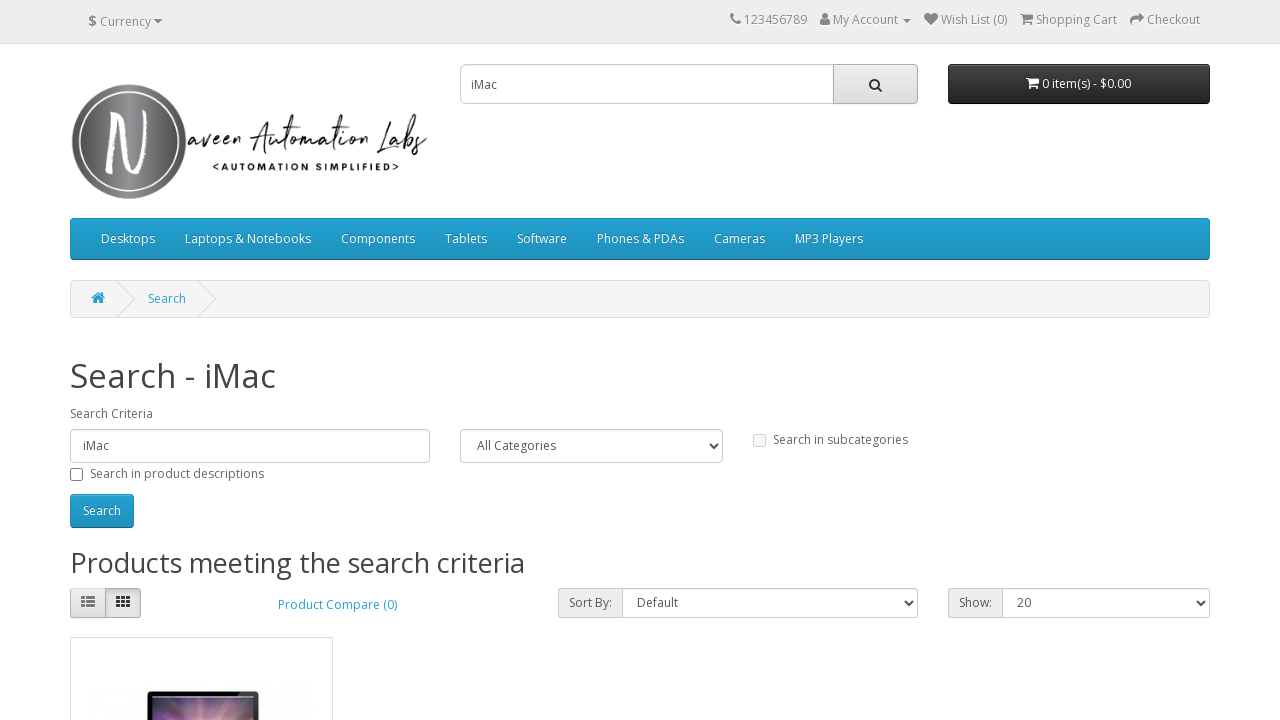

Cleared search box on input[name='search']
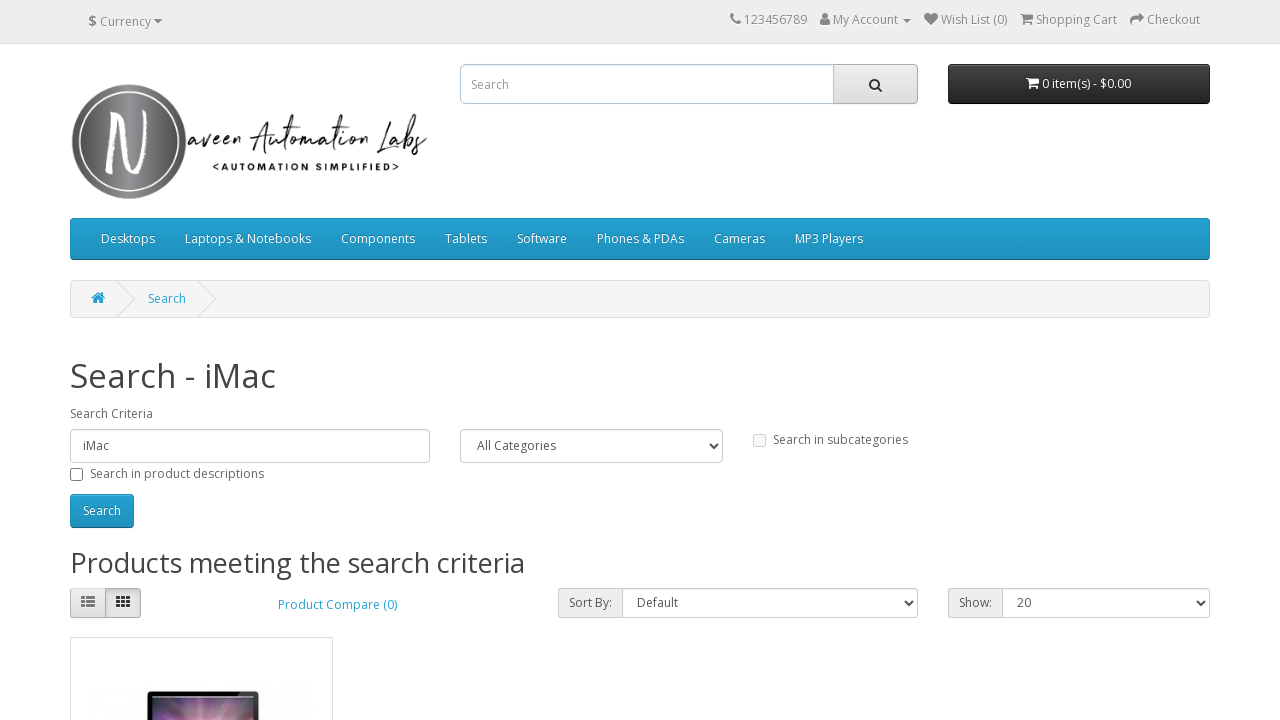

Filled search box with 'samsung' on input[name='search']
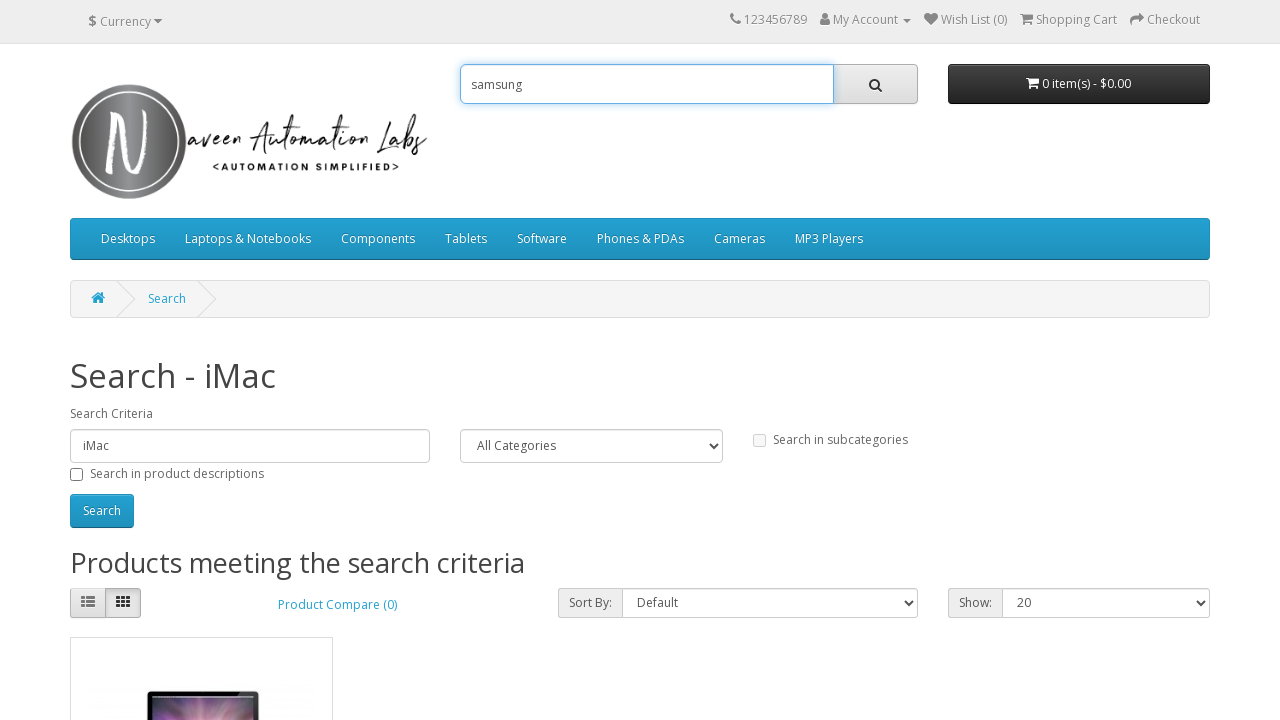

Clicked search button at (875, 84) on div#search button
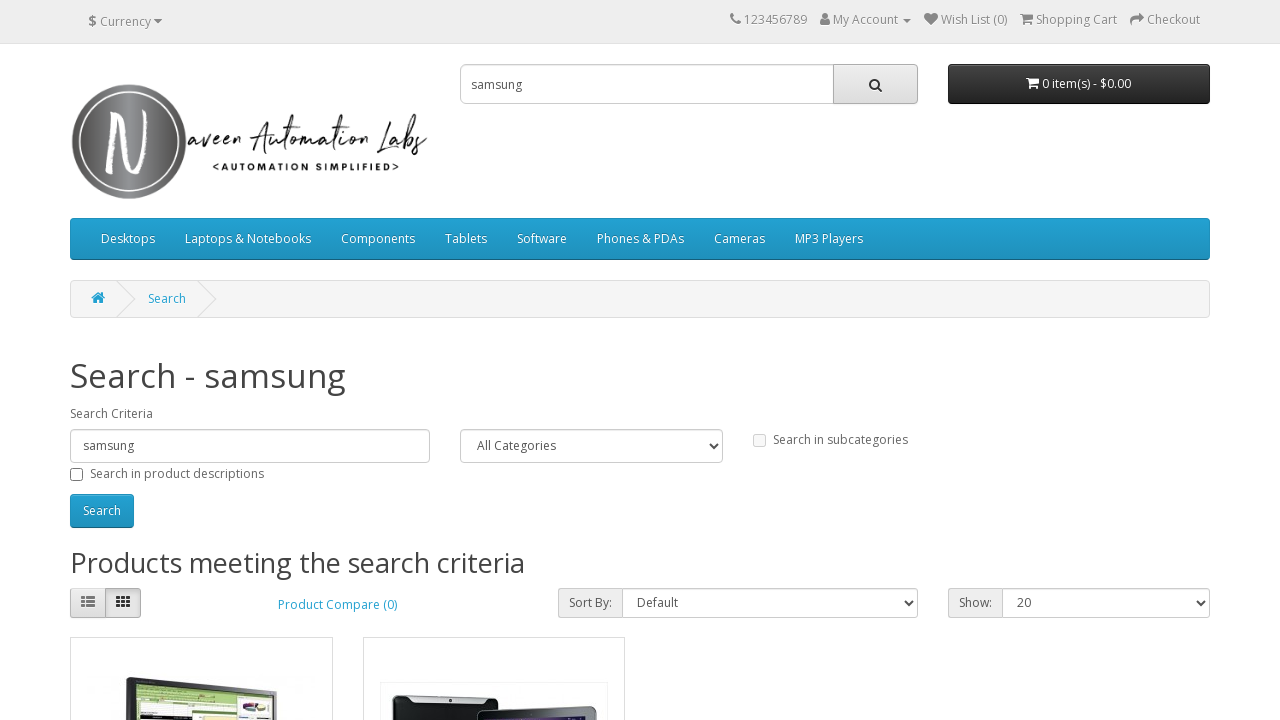

Search results loaded for 'samsung'
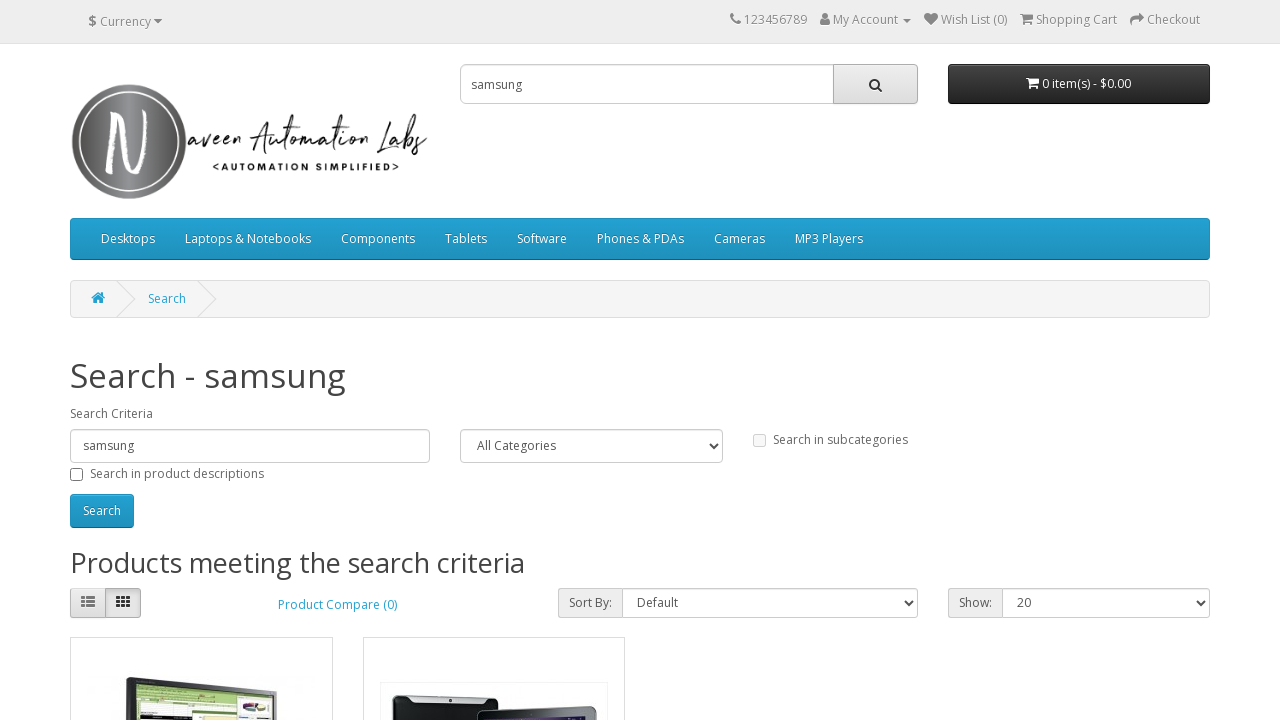

Verified 2 product(s) found for 'samsung'
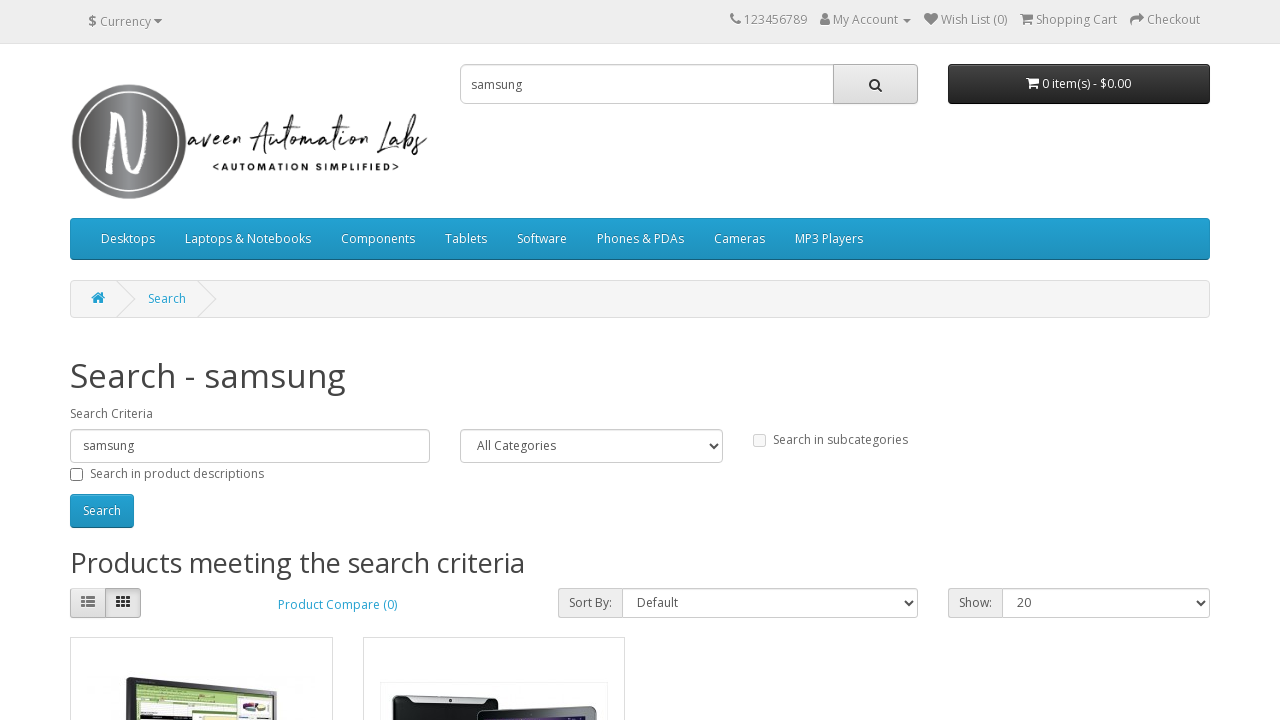

Assertion passed: at least one product found for 'samsung'
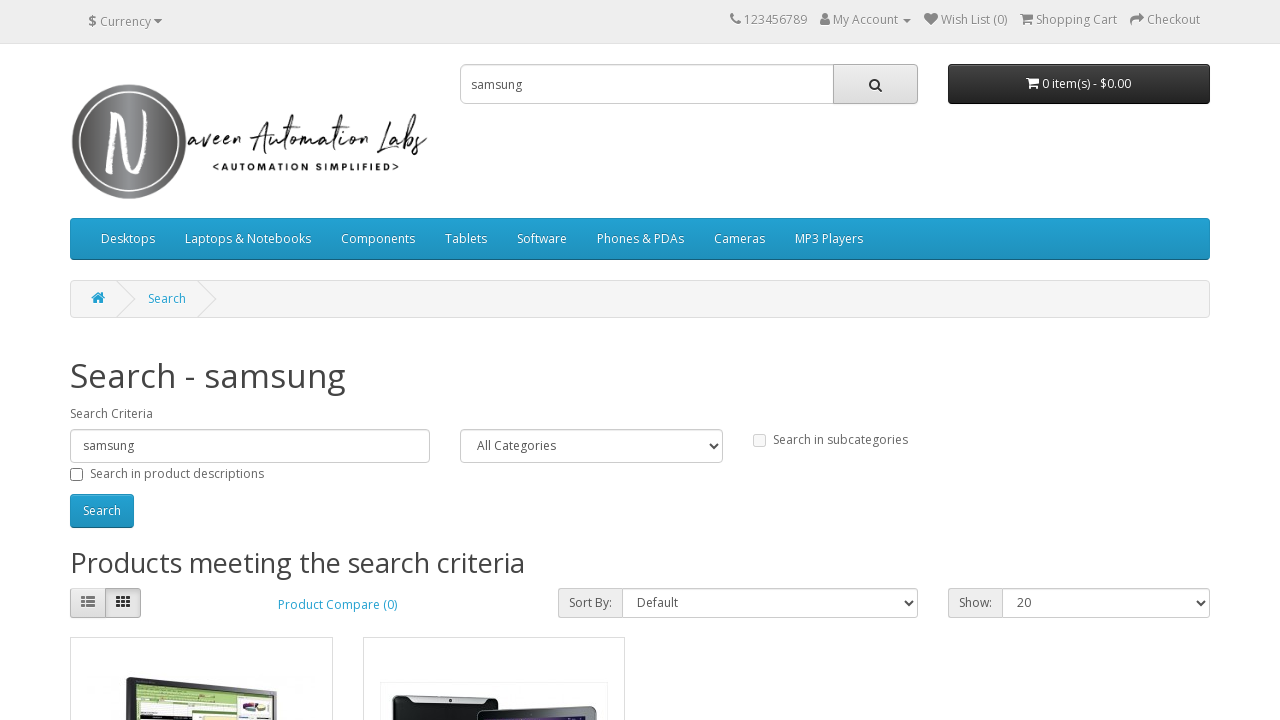

Cleared search box on input[name='search']
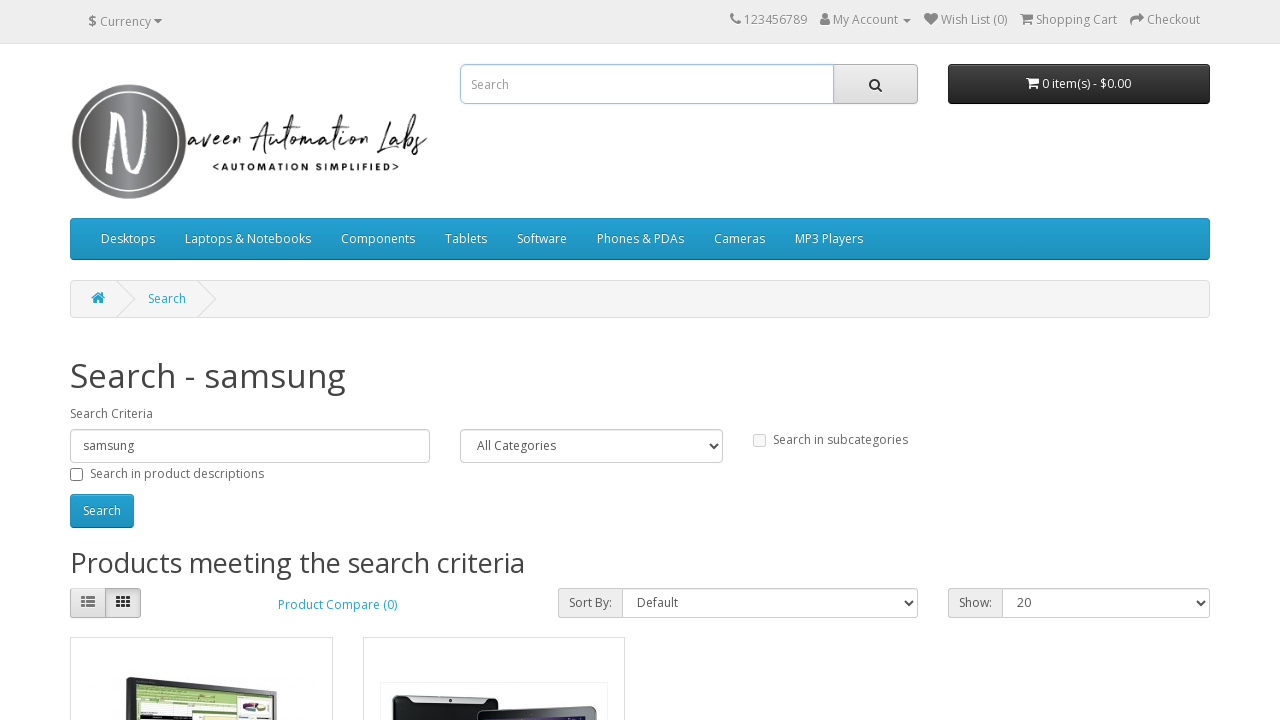

Filled search box with 'Macbook' on input[name='search']
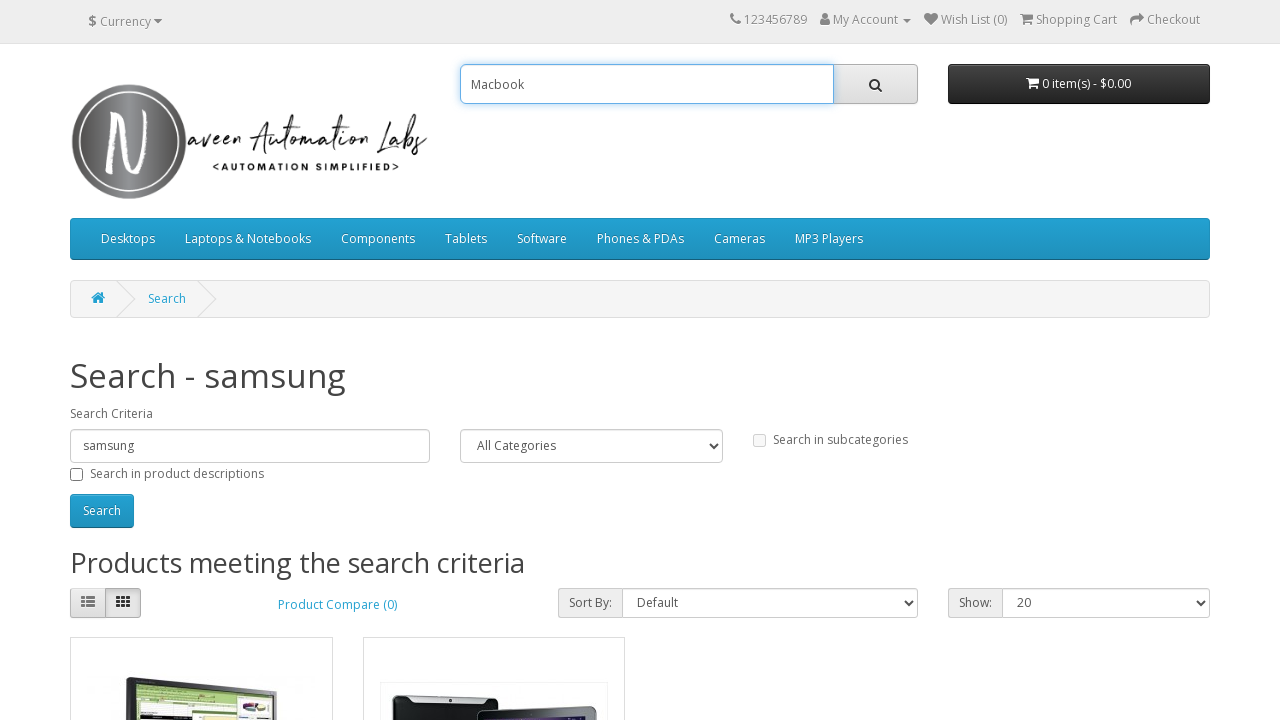

Clicked search button at (875, 84) on div#search button
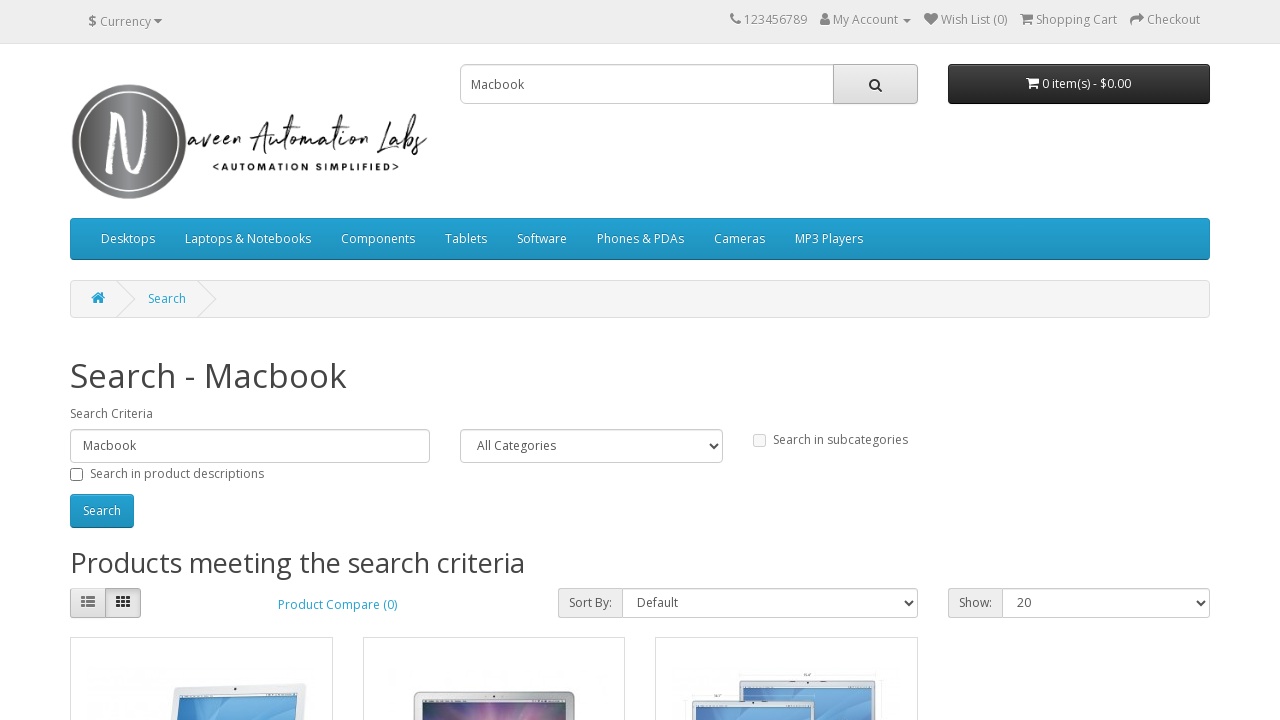

Search results loaded for 'Macbook'
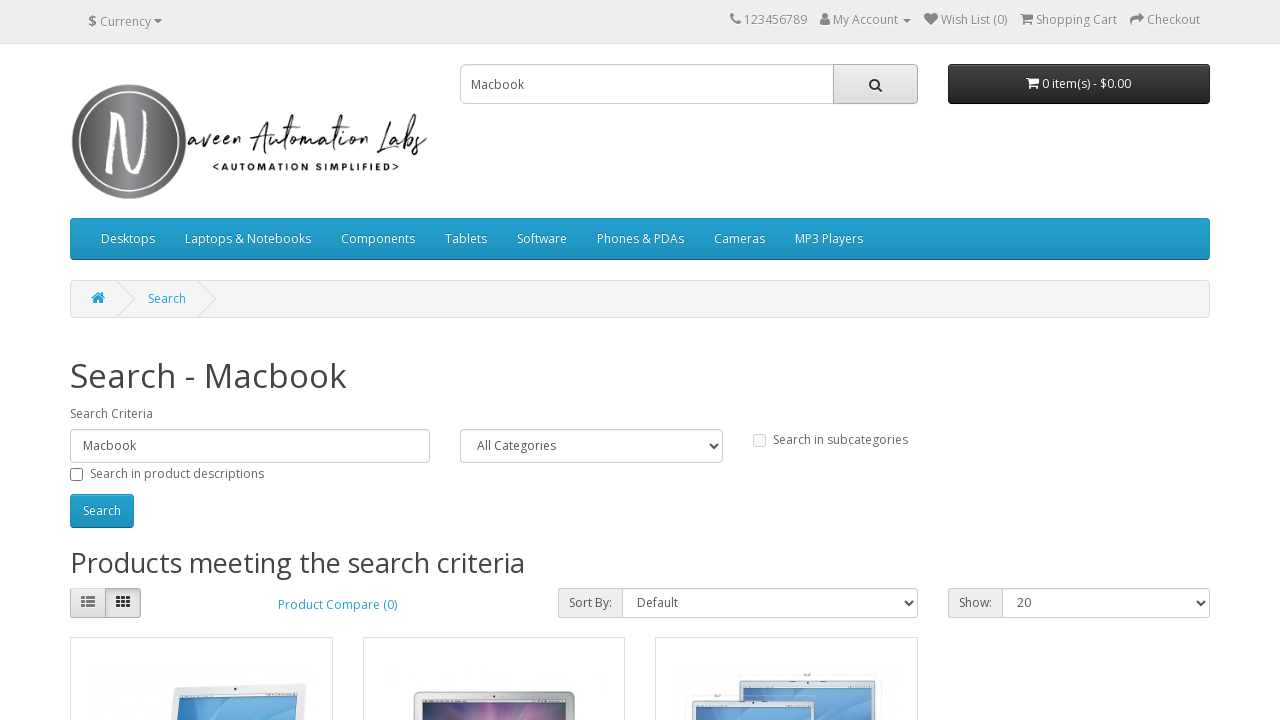

Verified 3 product(s) found for 'Macbook'
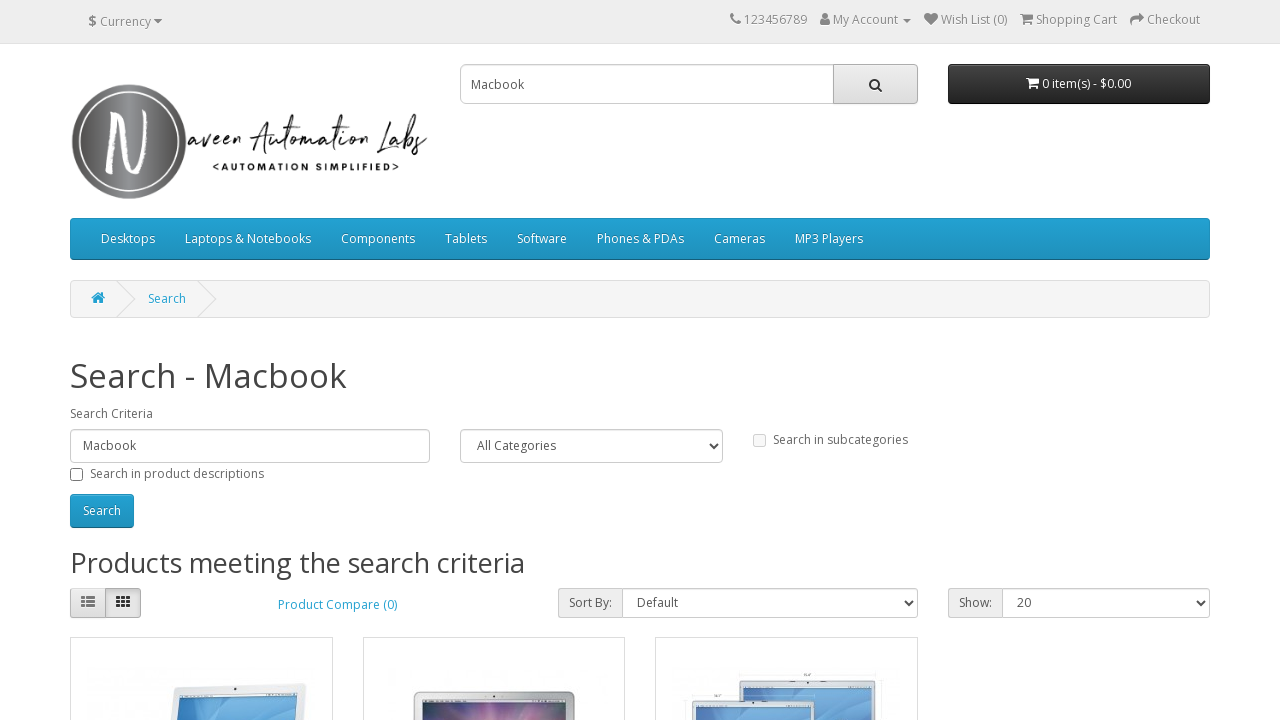

Assertion passed: at least one product found for 'Macbook'
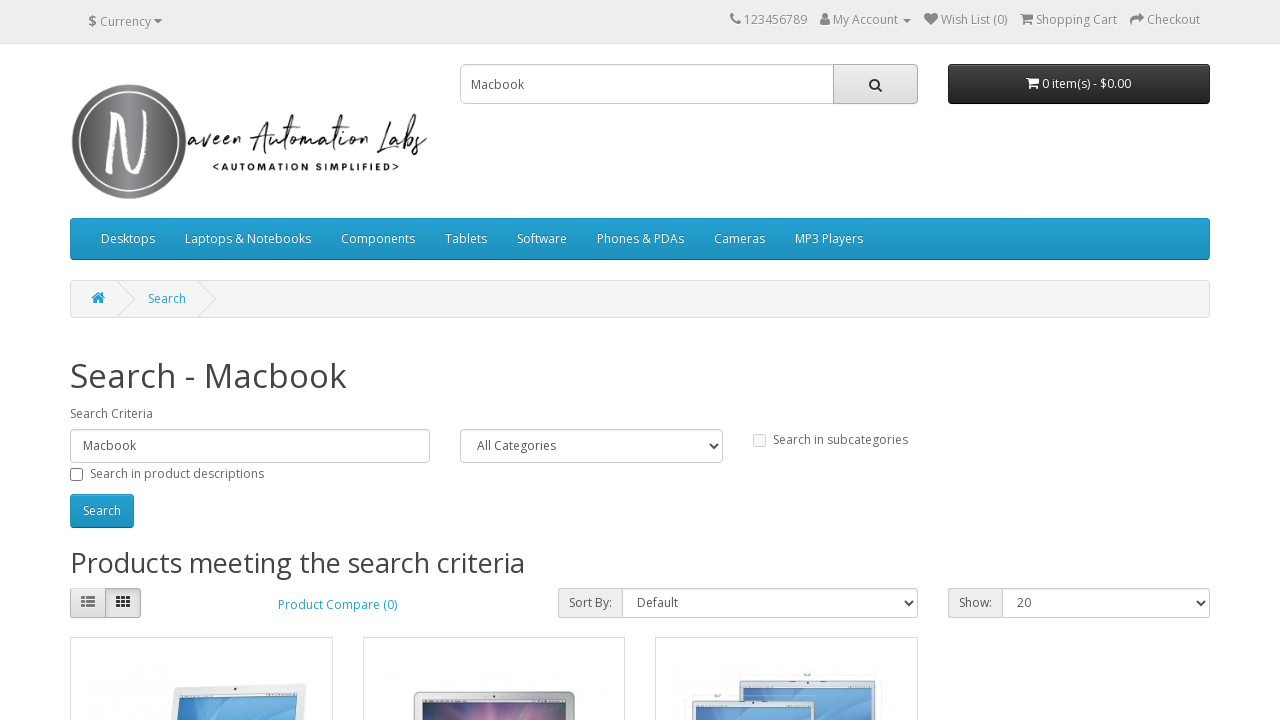

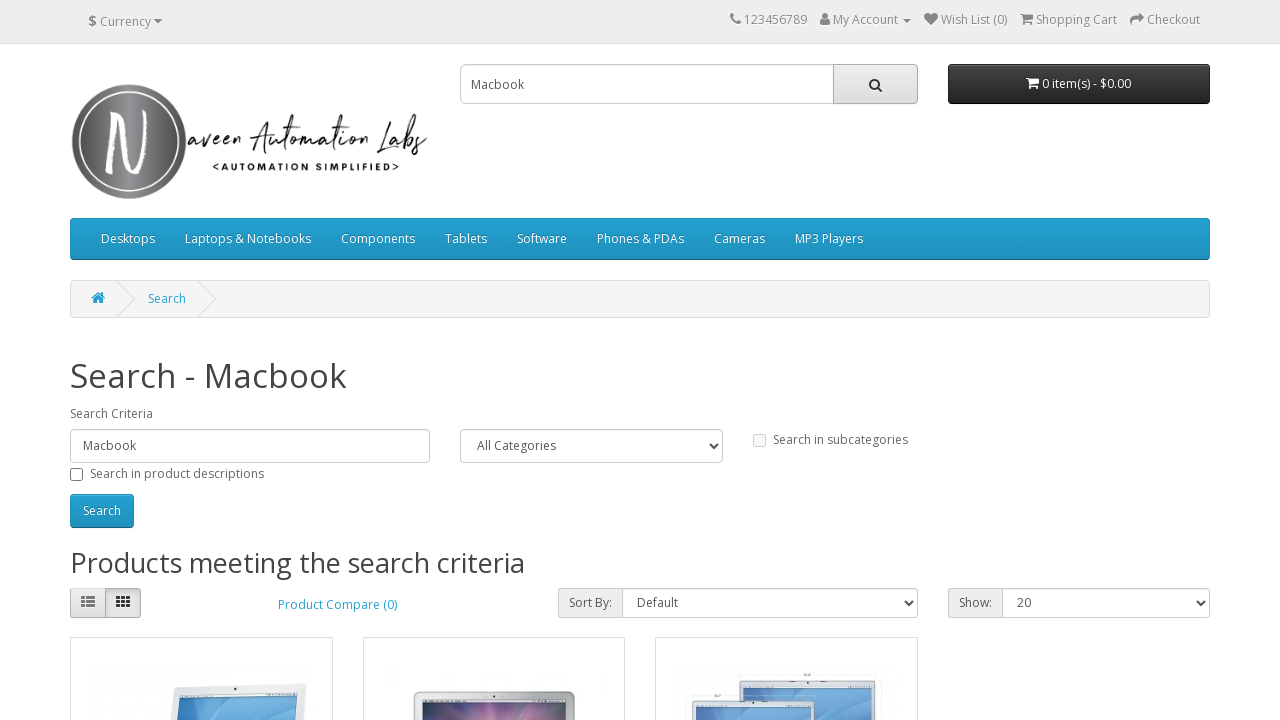